Tests navigation and interaction on an e-commerce site, including clicking product images, browser navigation, and drag-and-drop operations on both the main site and jqueryui.com

Starting URL: https://awesomeqa.com/ui/index.php?route=common/home

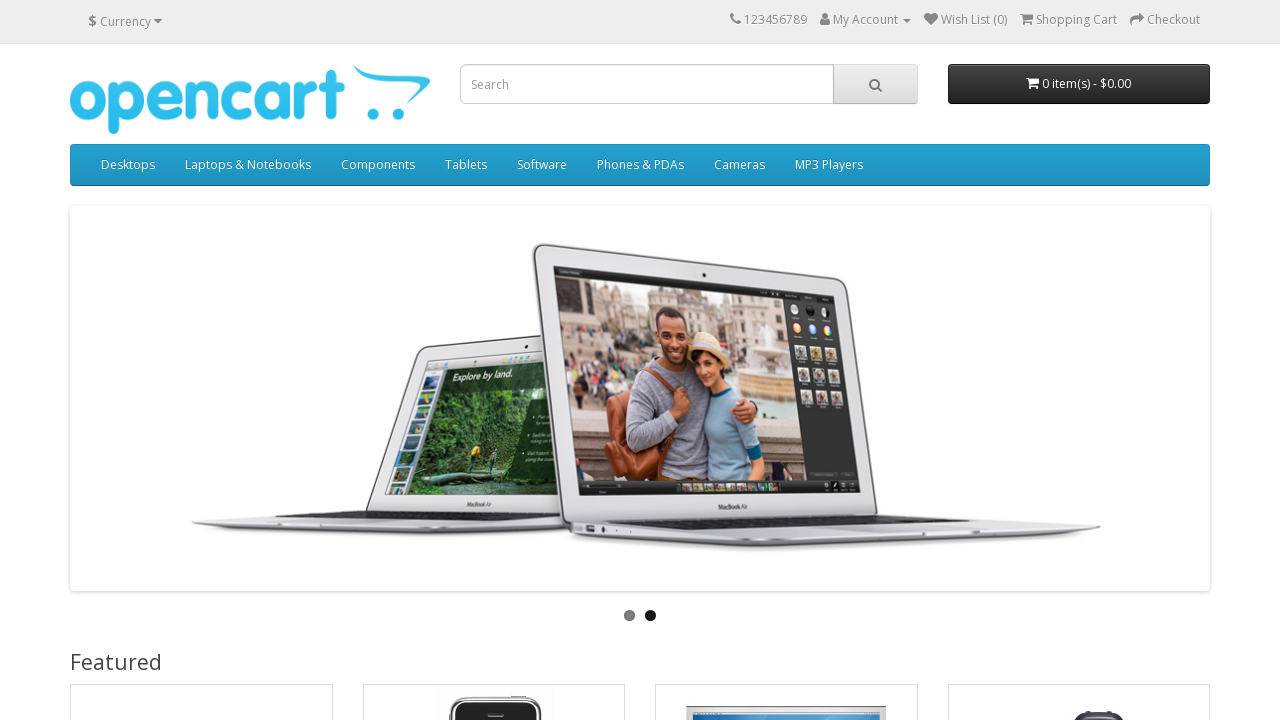

Clicked on first product thumbnail at (201, 620) on .product-thumb img
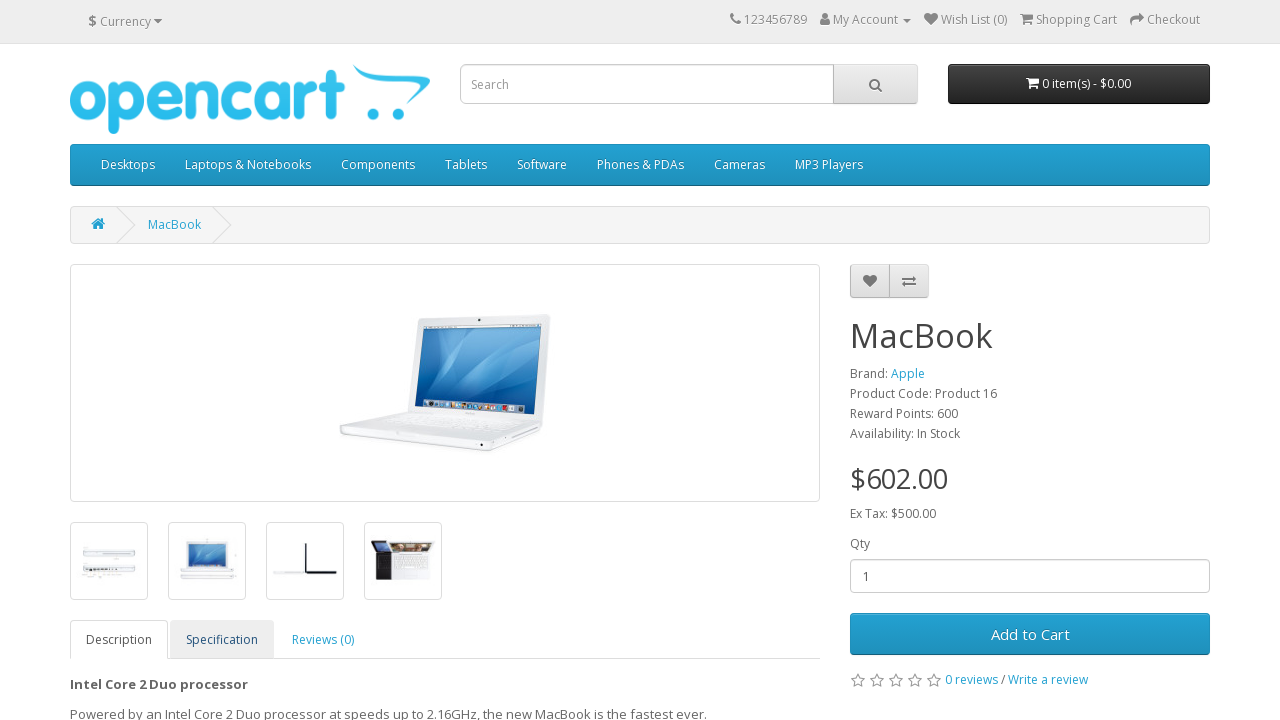

Navigated back to previous page
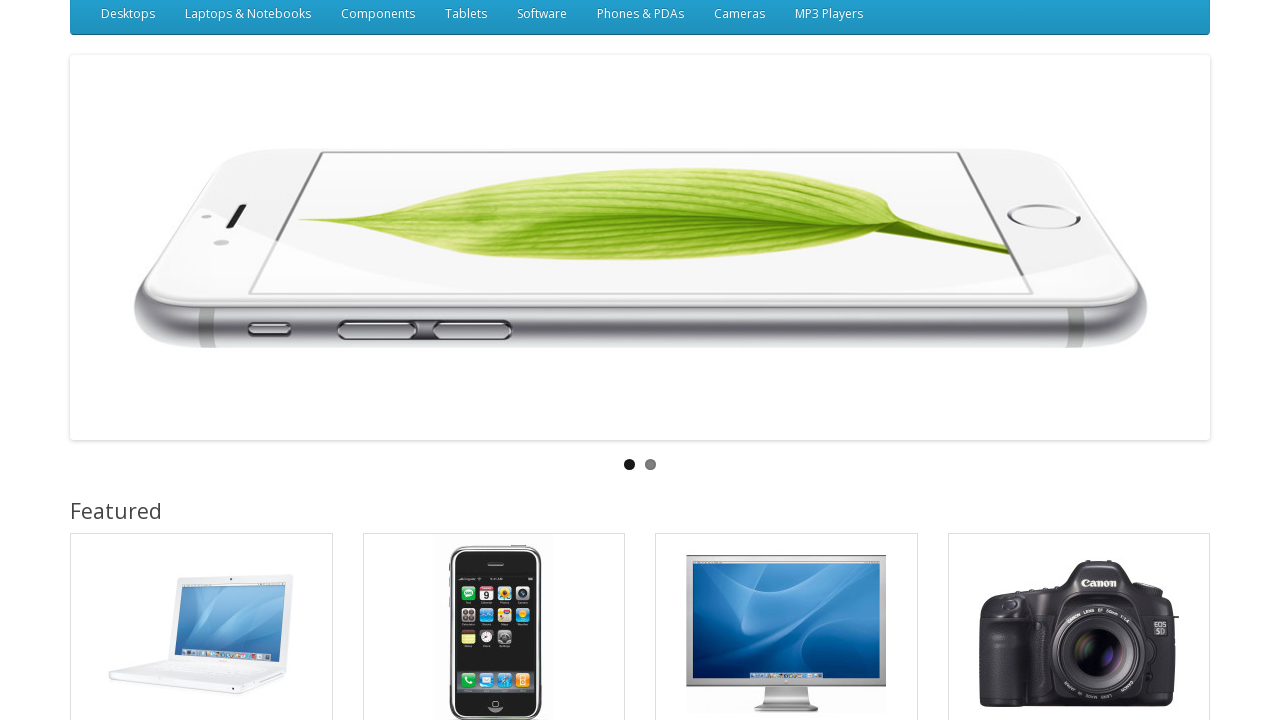

Refreshed the current page
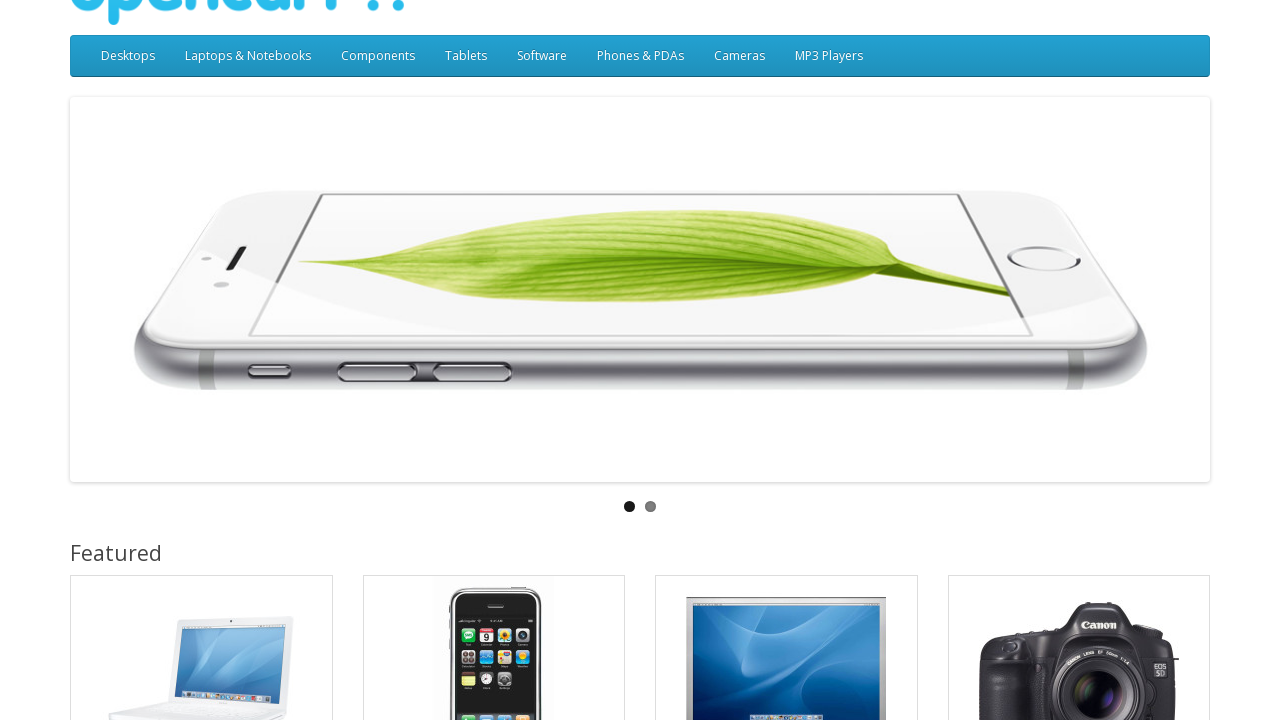

Navigated forward
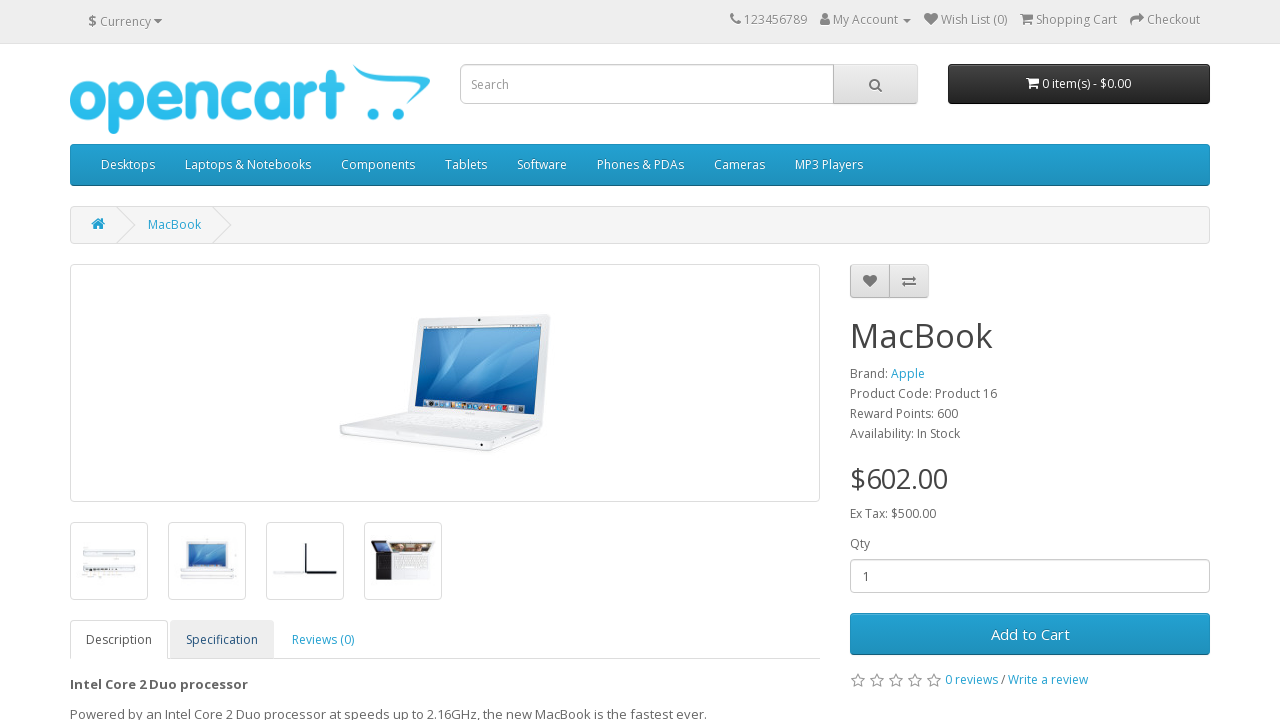

Performed drag and drop of product thumbnail to search field at (689, 84)
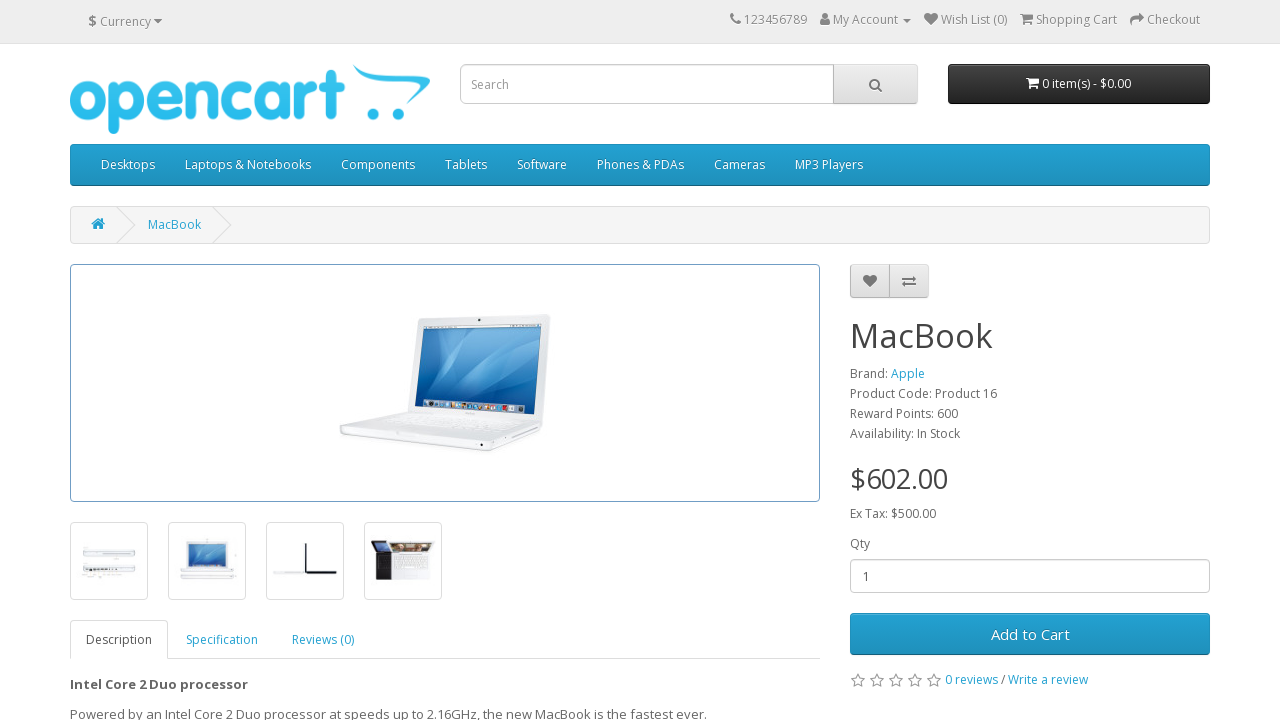

Opened new tab
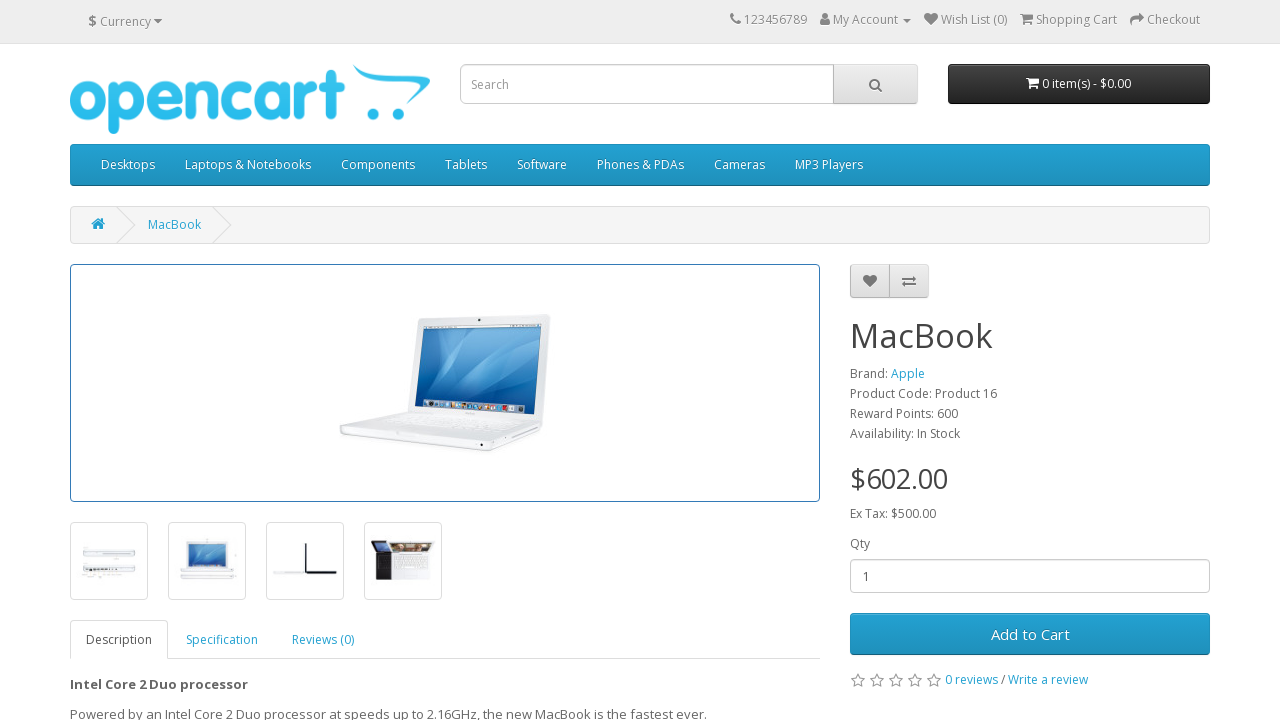

Navigated to jqueryui droppable demo page
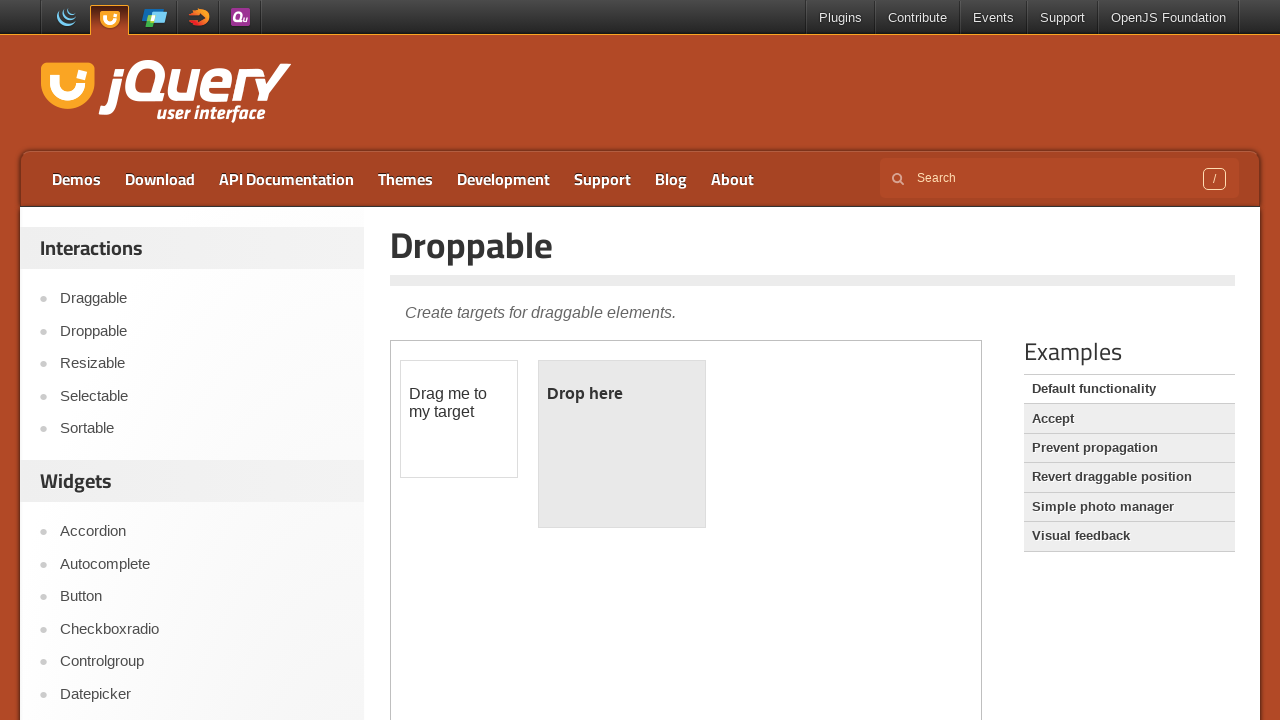

Located iframe containing droppable demo
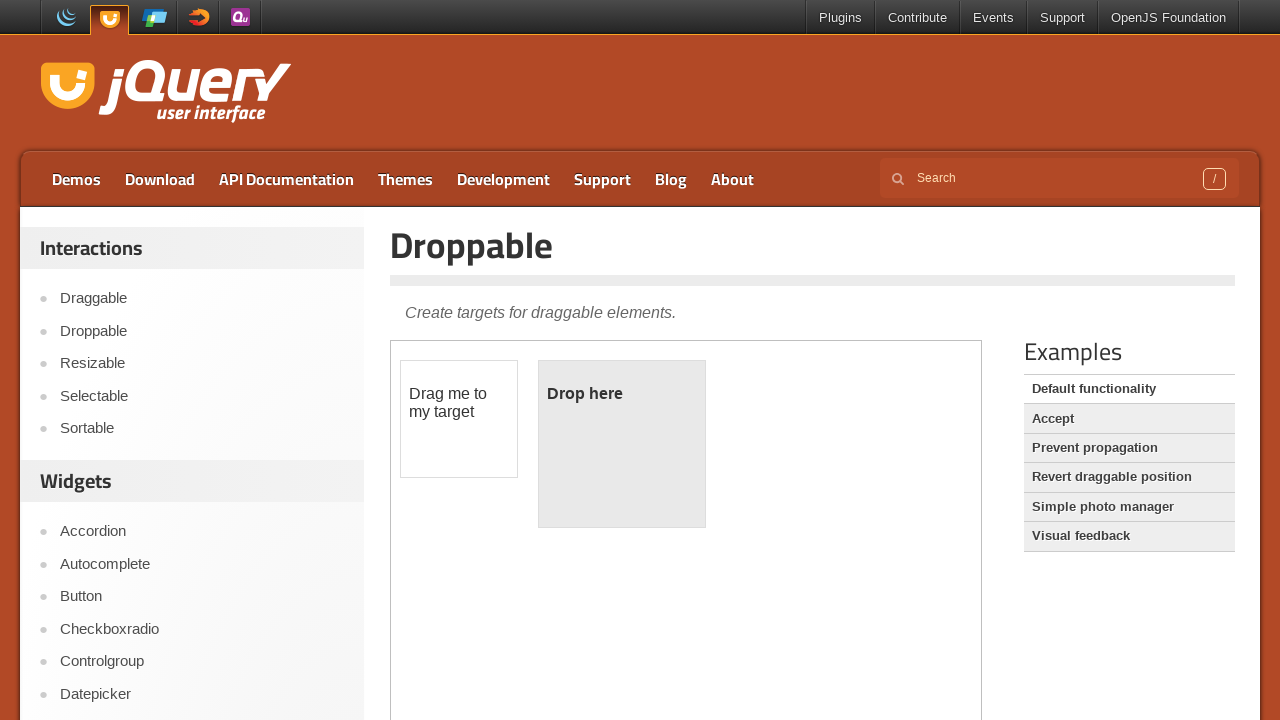

Located draggable and droppable elements within iframe
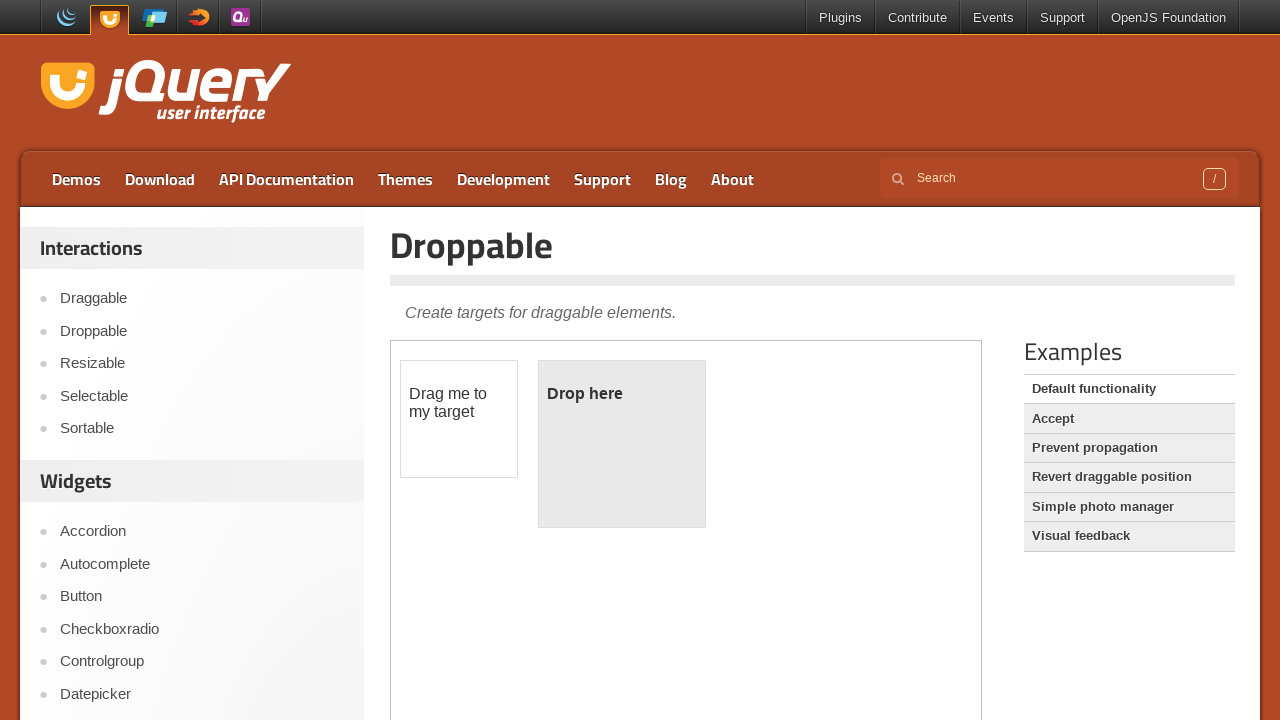

Performed drag and drop of draggable element to droppable element in iframe at (622, 444)
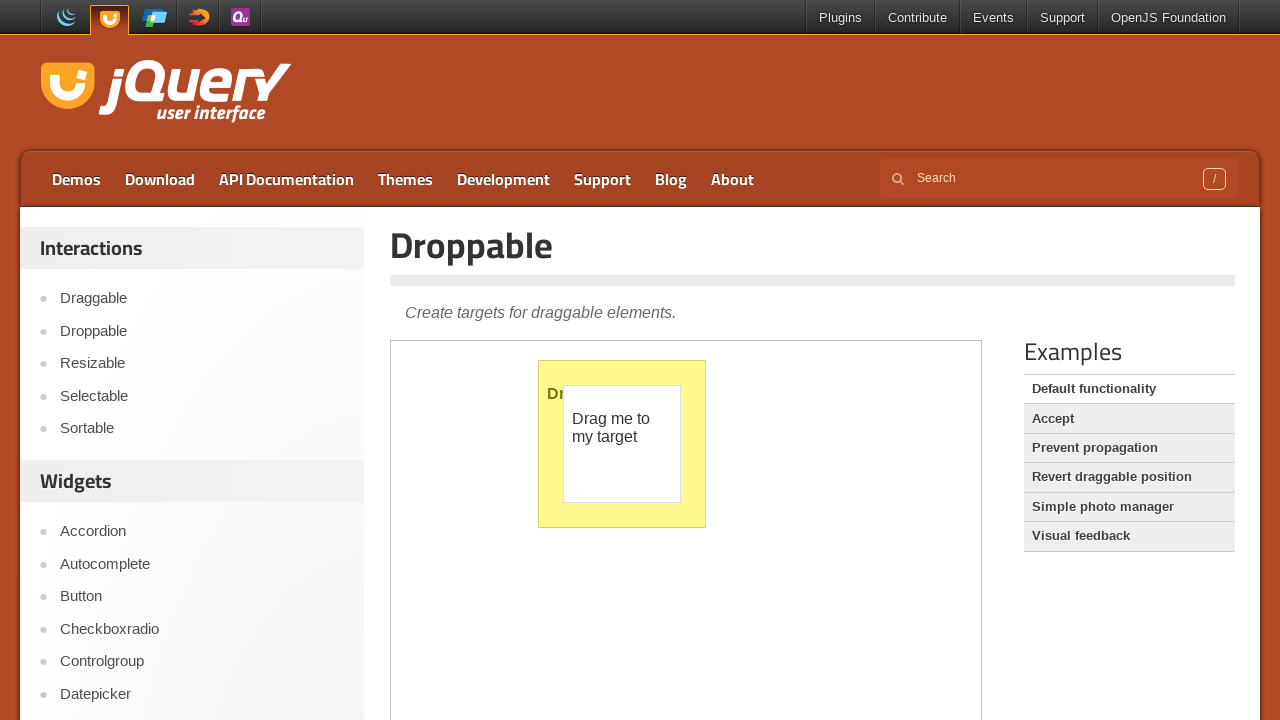

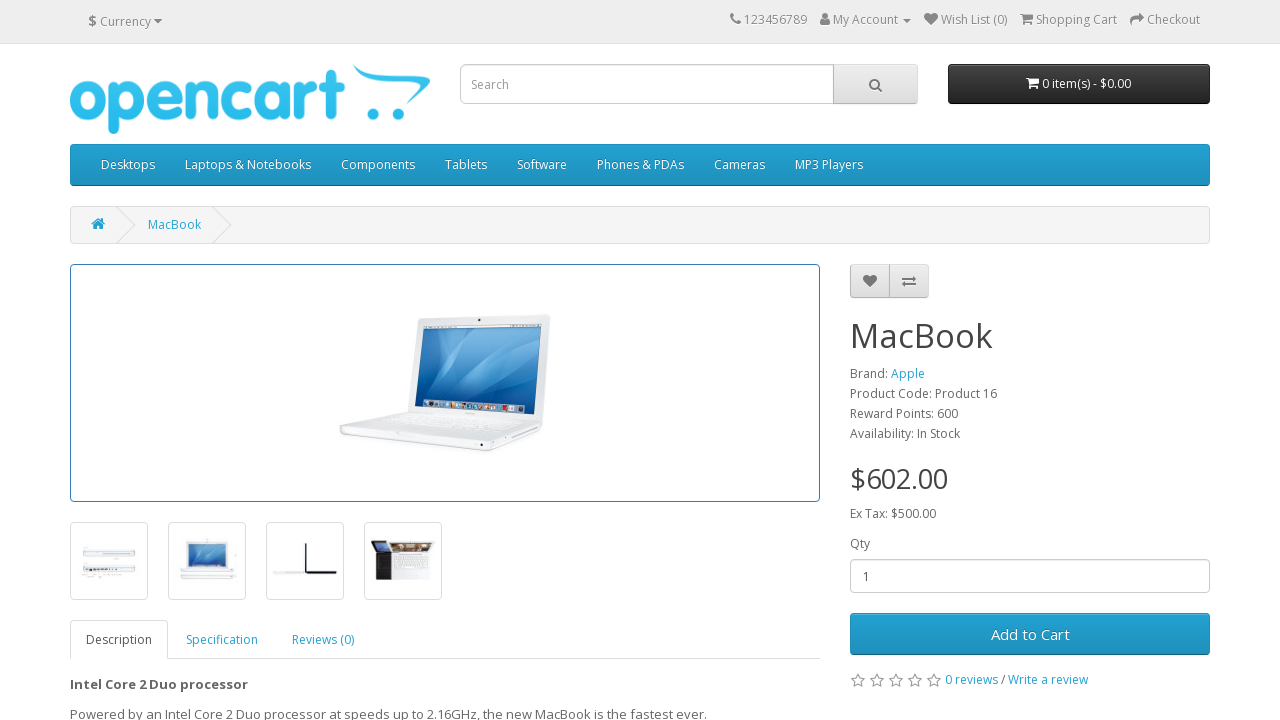